Tests browser alert/confirm dialog handling by clicking a confirm button and accepting the dialog

Starting URL: https://rahulshettyacademy.com/AutomationPractice/

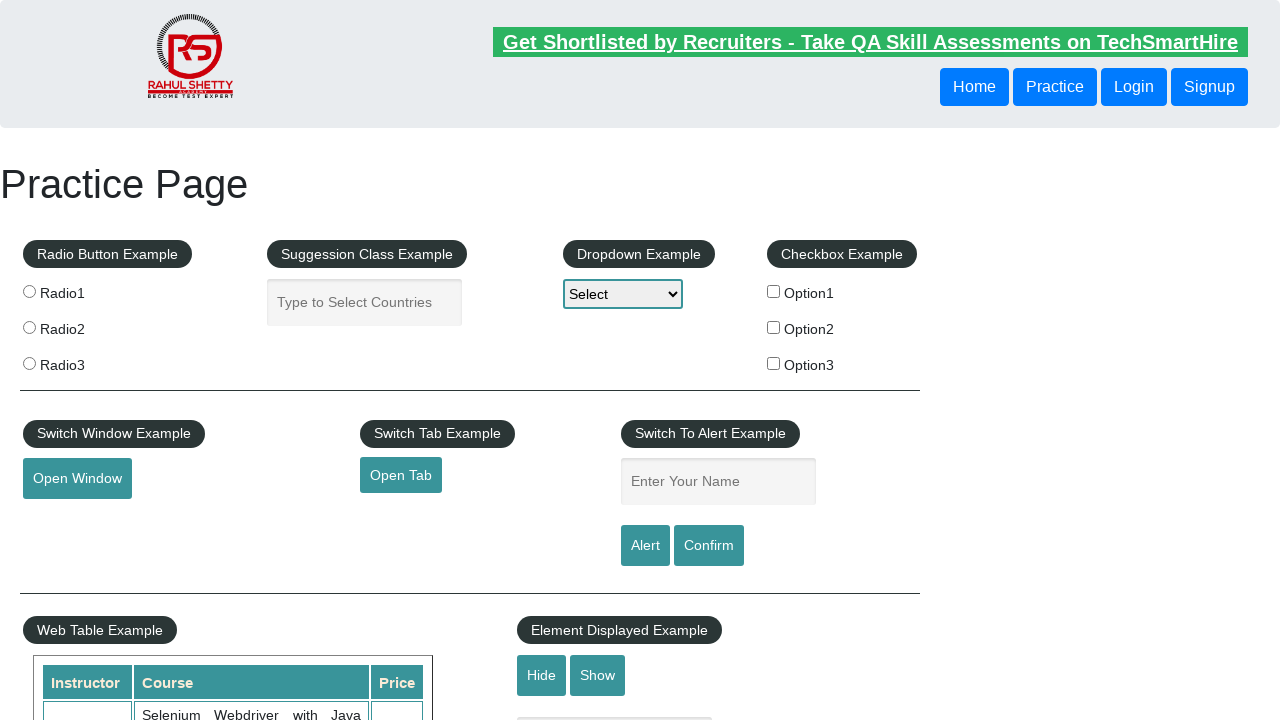

Set up dialog handler to accept confirm dialogs
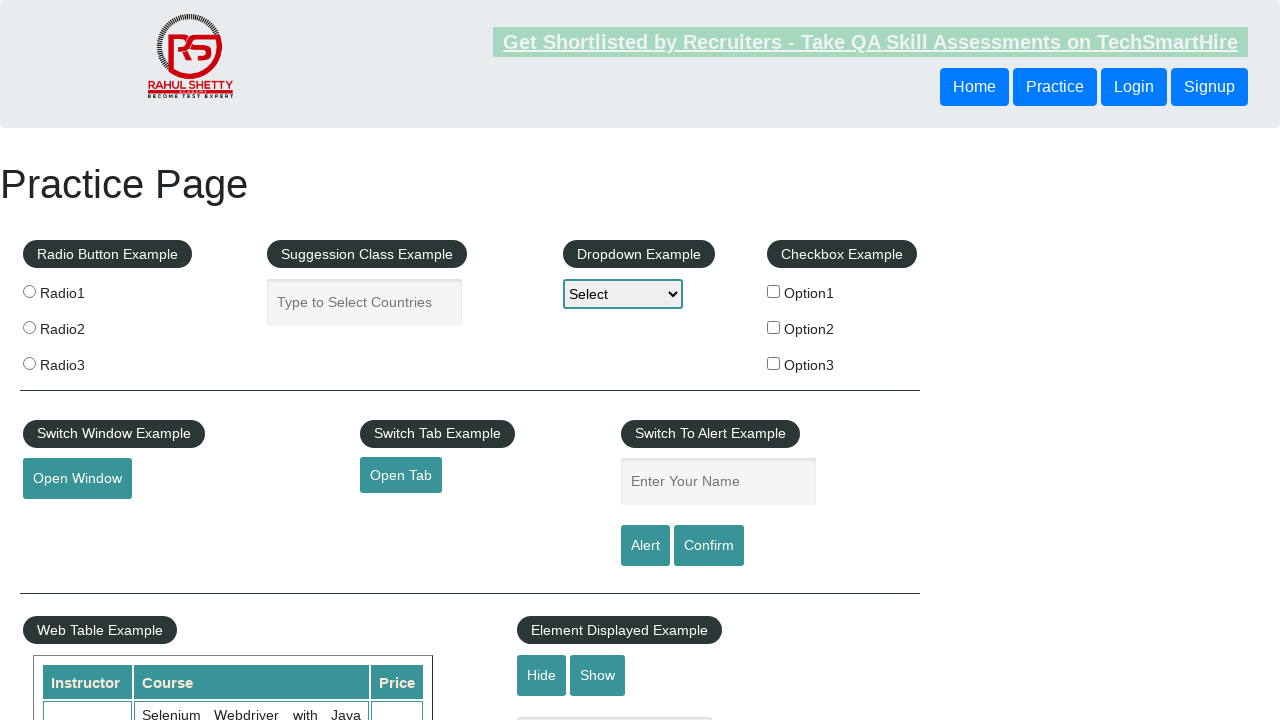

Clicked Confirm button to trigger alert dialog at (709, 546) on internal:role=button[name="Confirm"i]
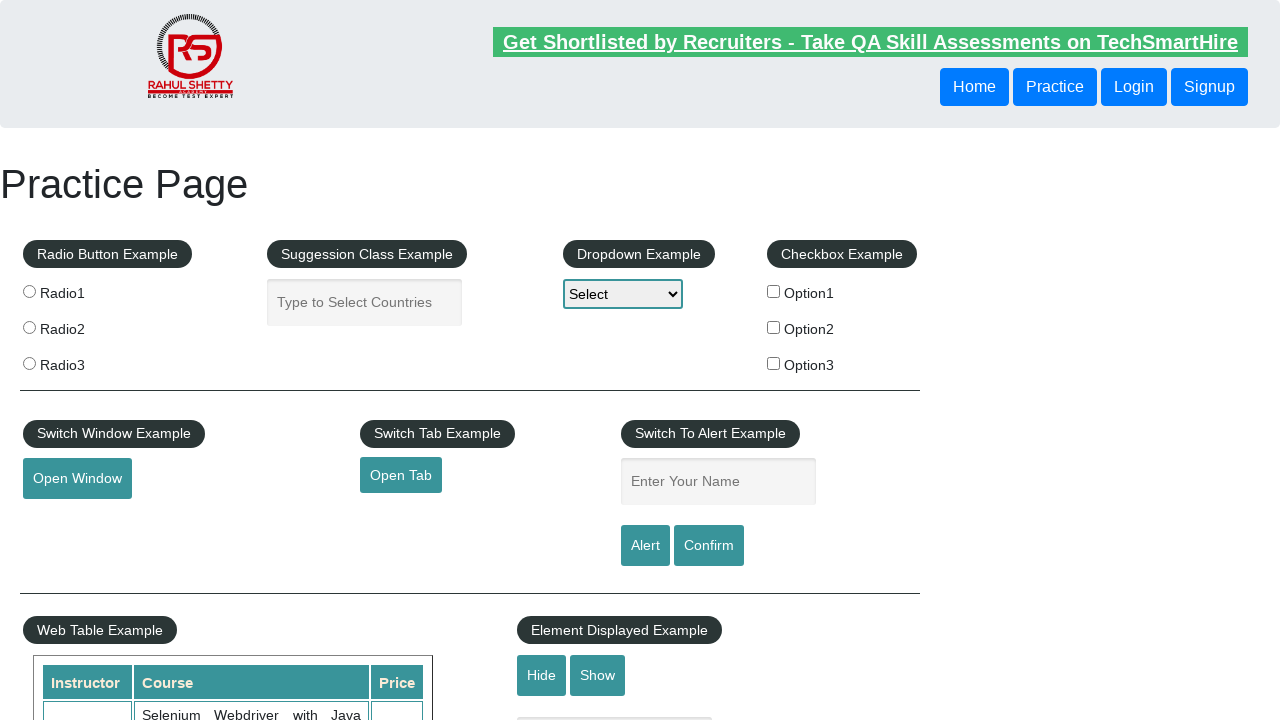

Page loaded successfully after dialog was accepted
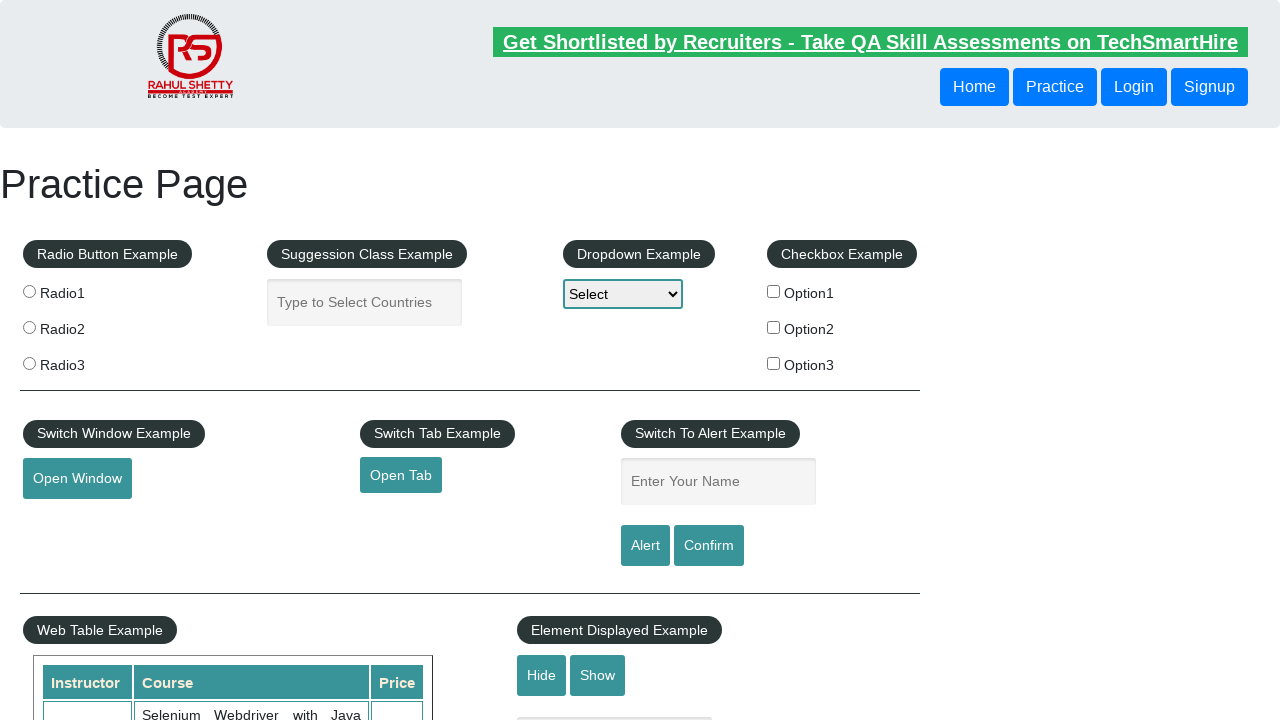

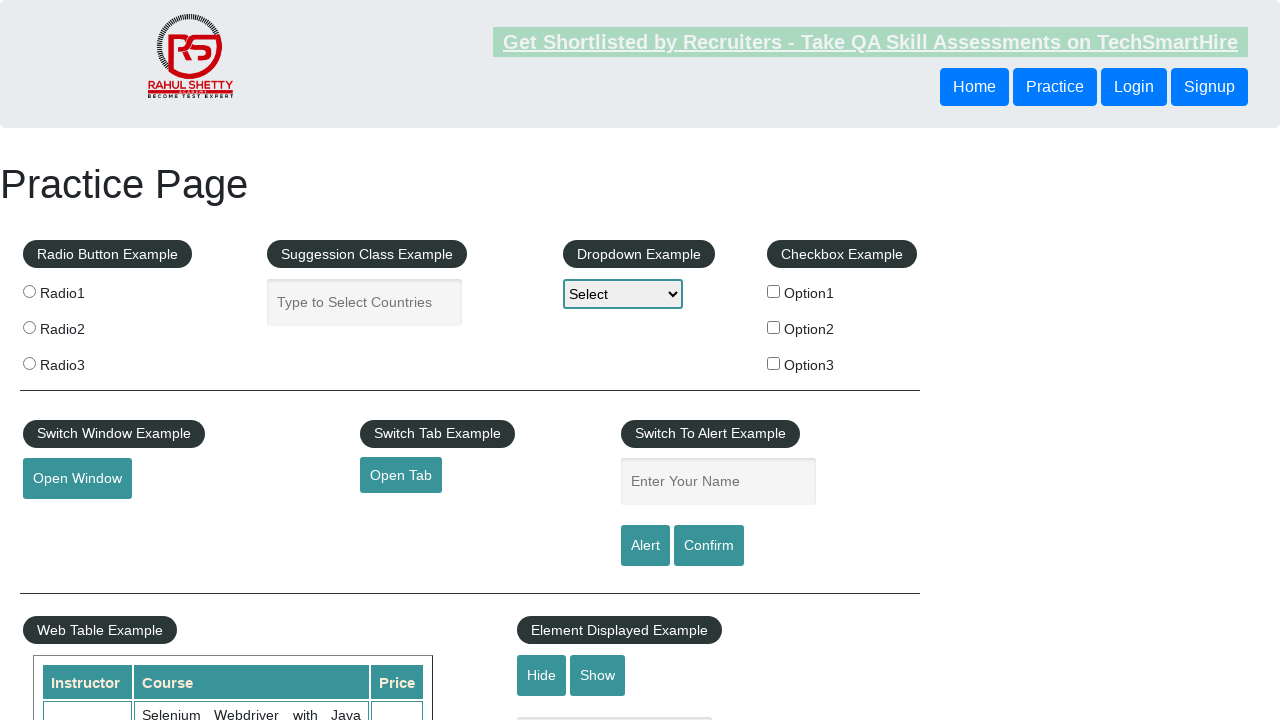